Tests radio button functionality by clicking on the Yes and Impressive radio buttons in the Radio Button section.

Starting URL: https://demoqa.com/

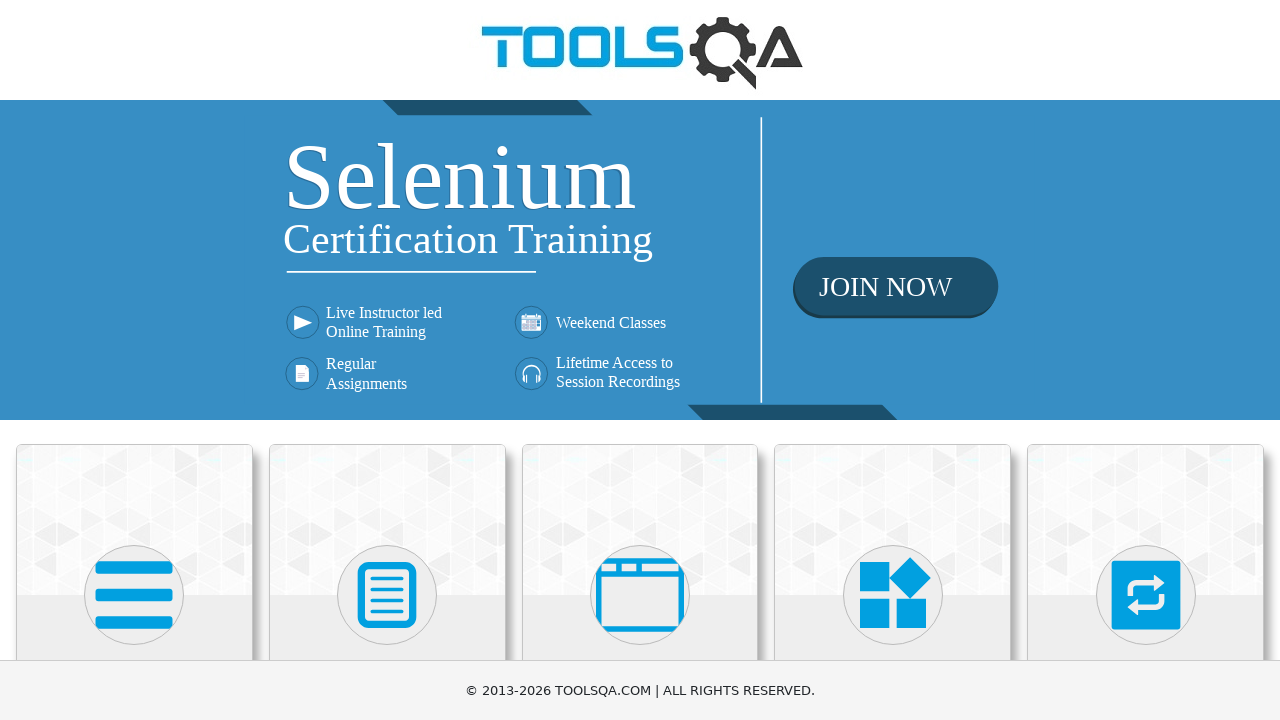

Clicked on Elements card at (134, 520) on div.card.mt-4.top-card:nth-child(1)
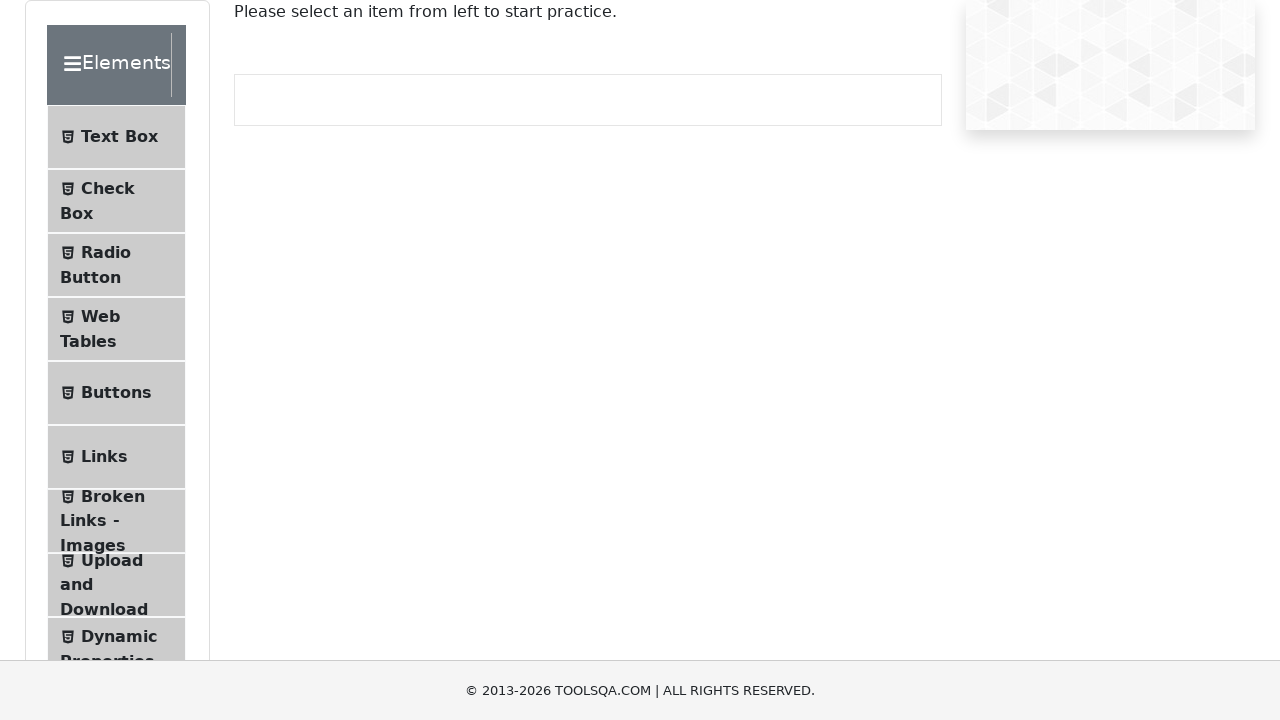

Clicked on Radio Button tab at (106, 252) on xpath=//span[text()='Radio Button']
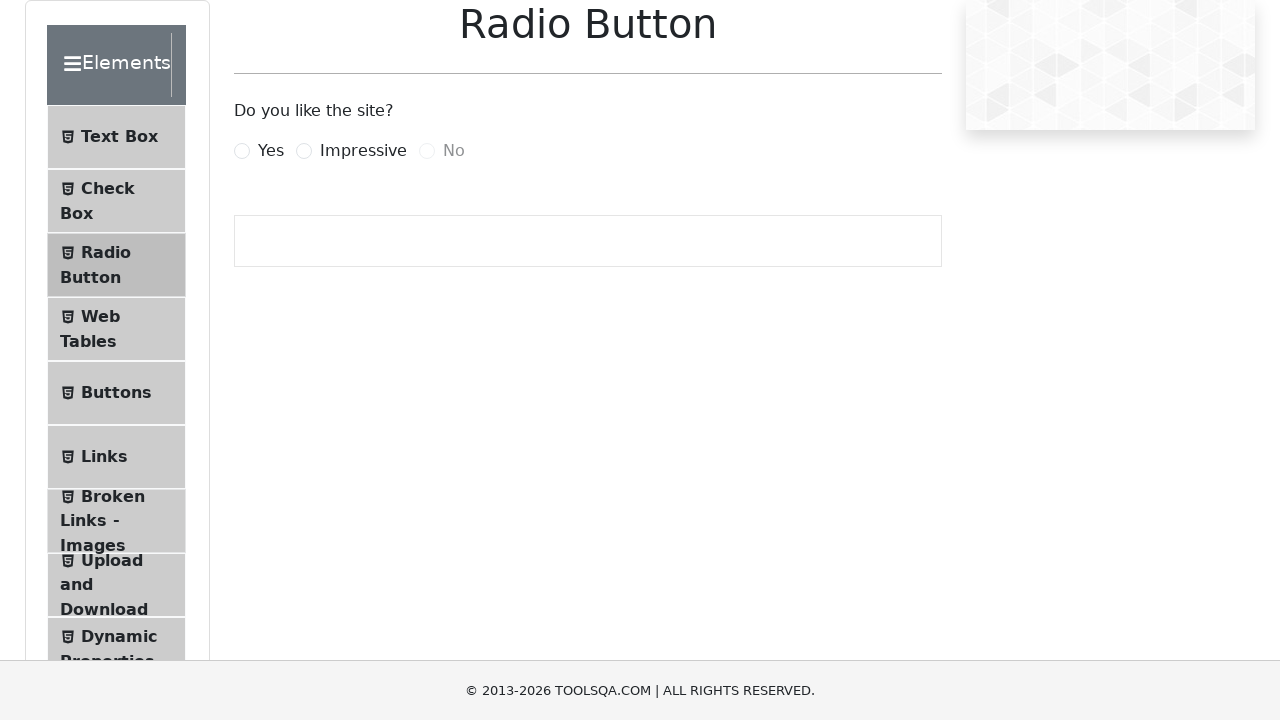

Clicked Yes radio button at (271, 151) on xpath=//label[@for='yesRadio']
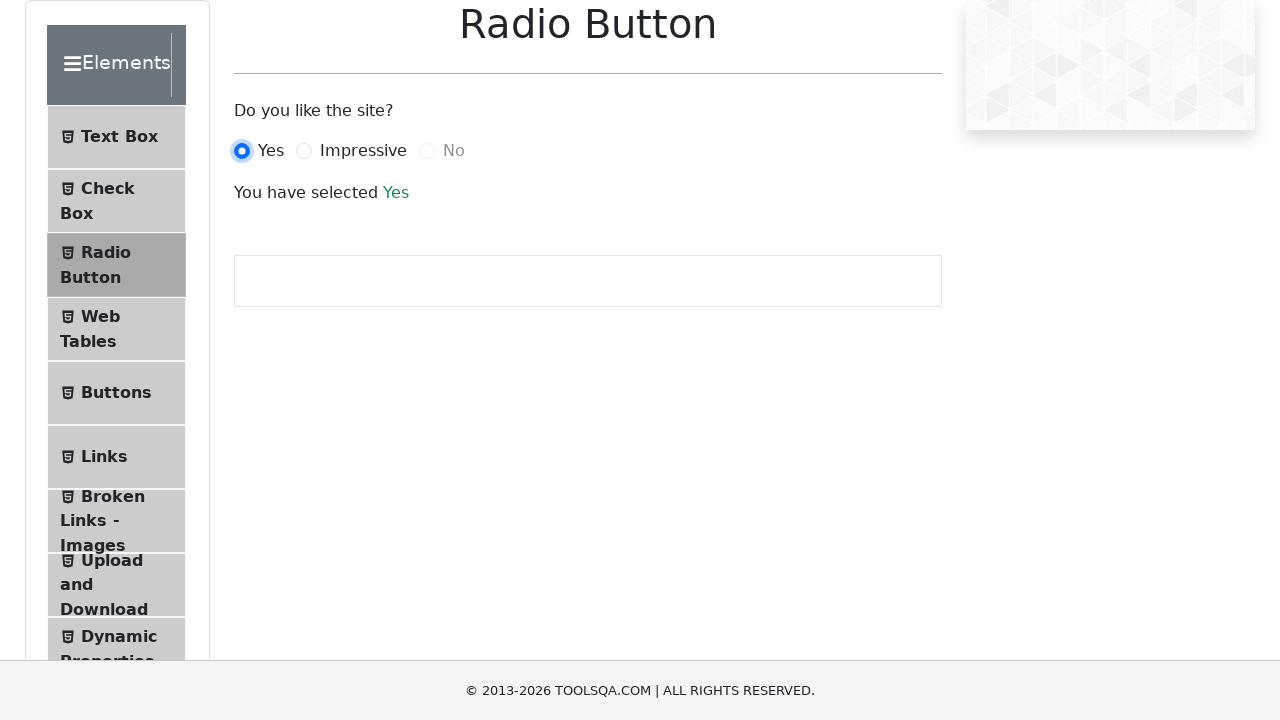

Yes radio button selection registered
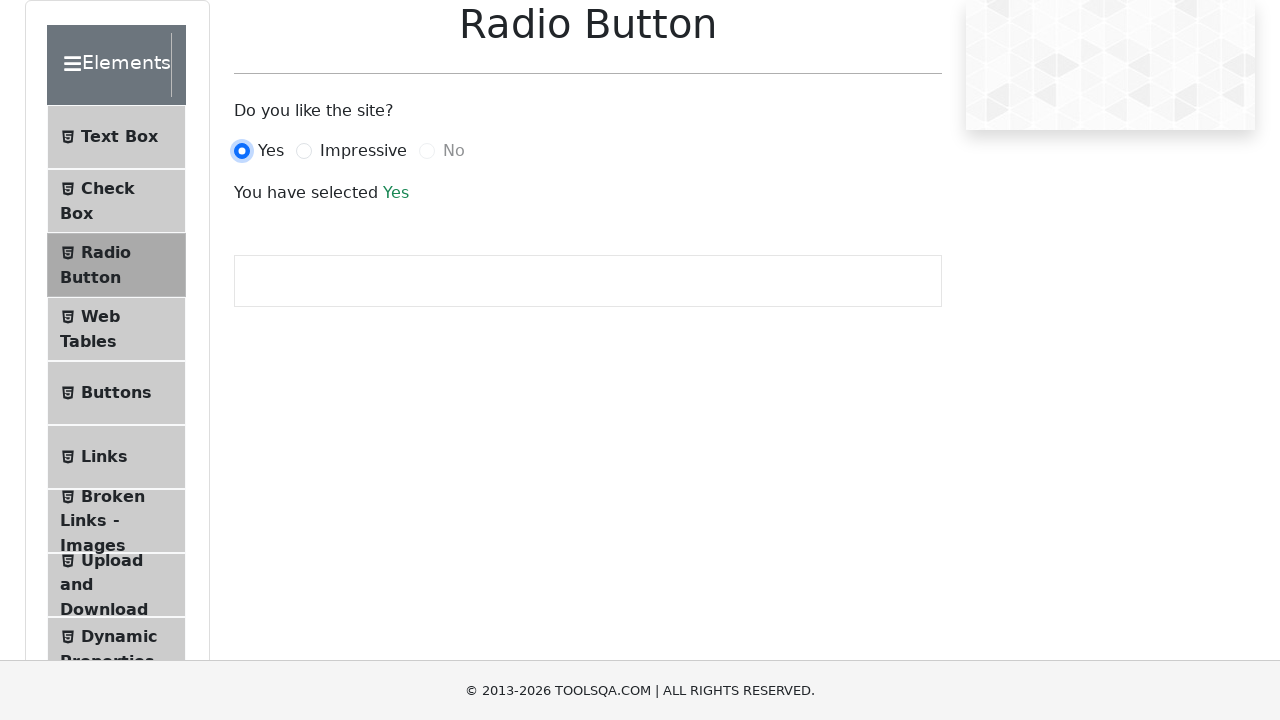

Clicked Impressive radio button at (363, 151) on xpath=//label[@for='impressiveRadio']
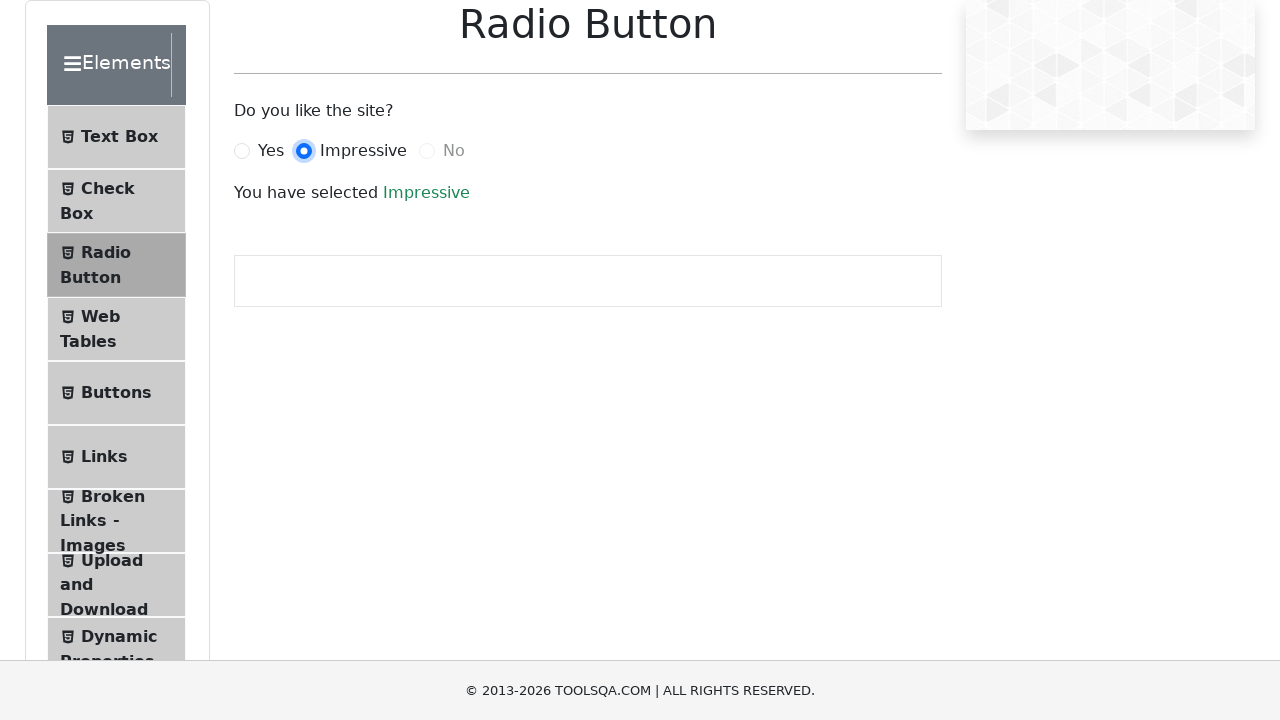

Impressive radio button selection verified
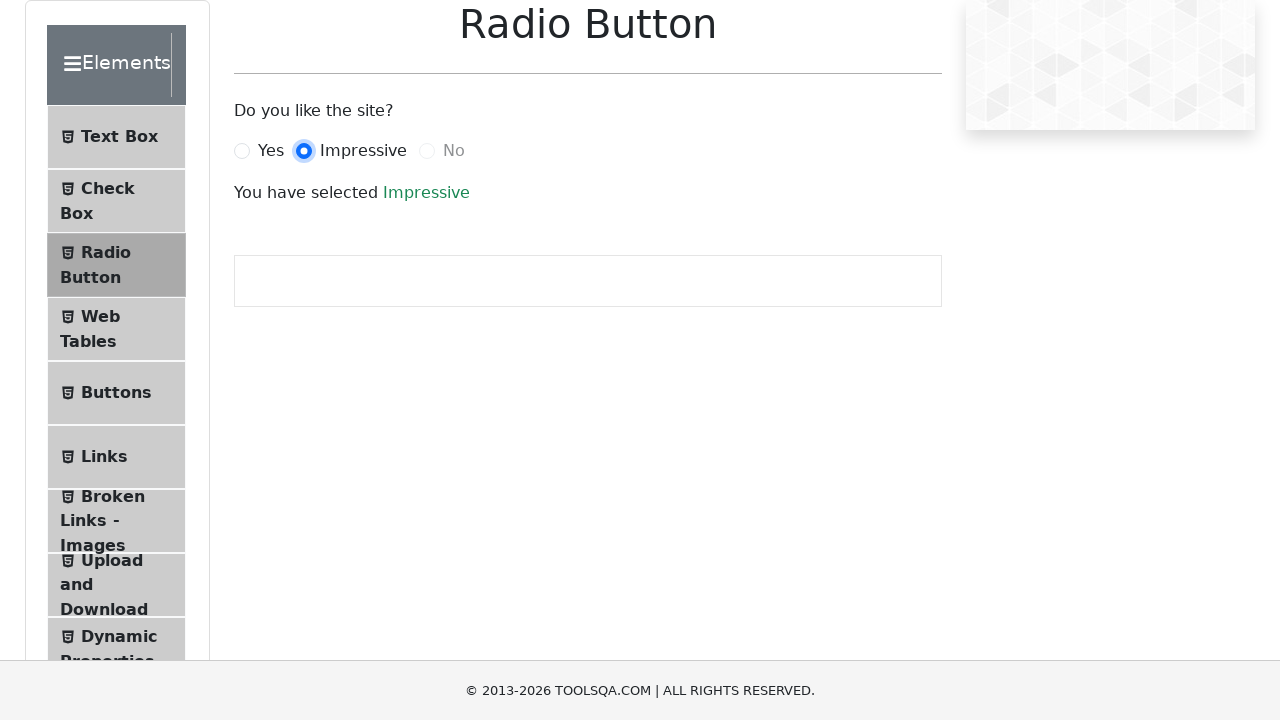

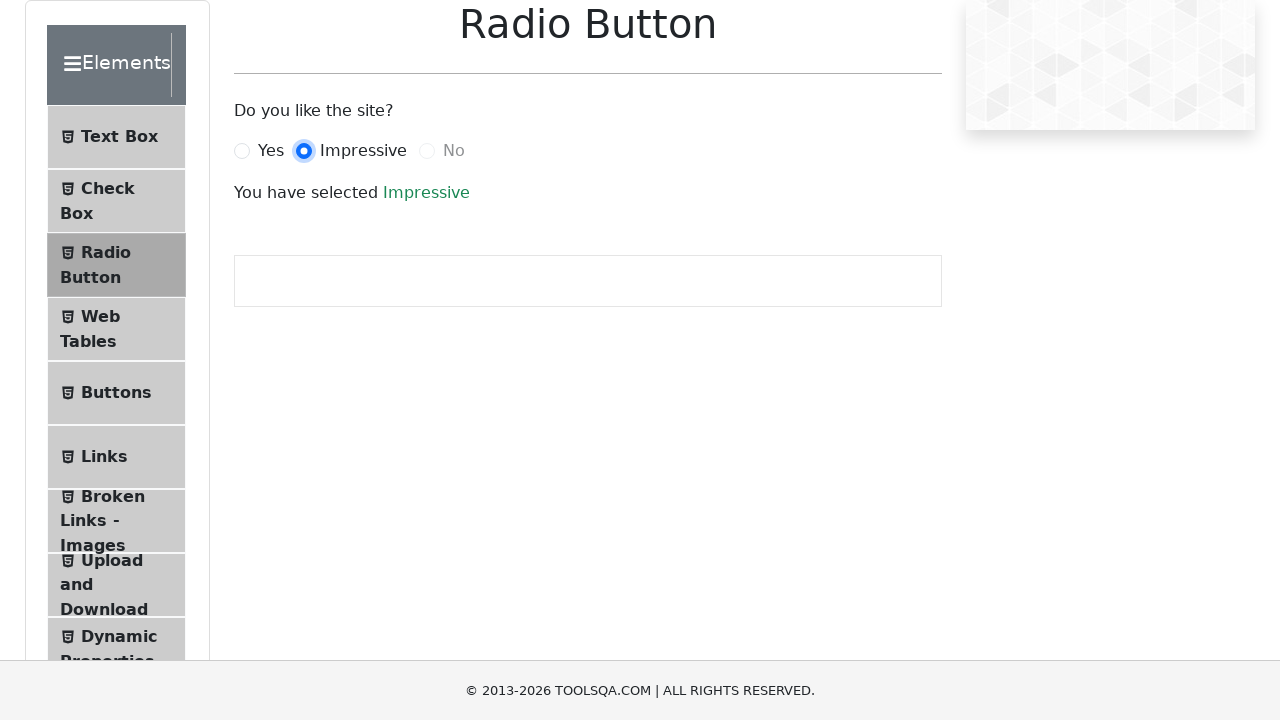